Tests drag and drop functionality by dragging an element from source to destination within an iframe

Starting URL: https://jqueryui.com/droppable/

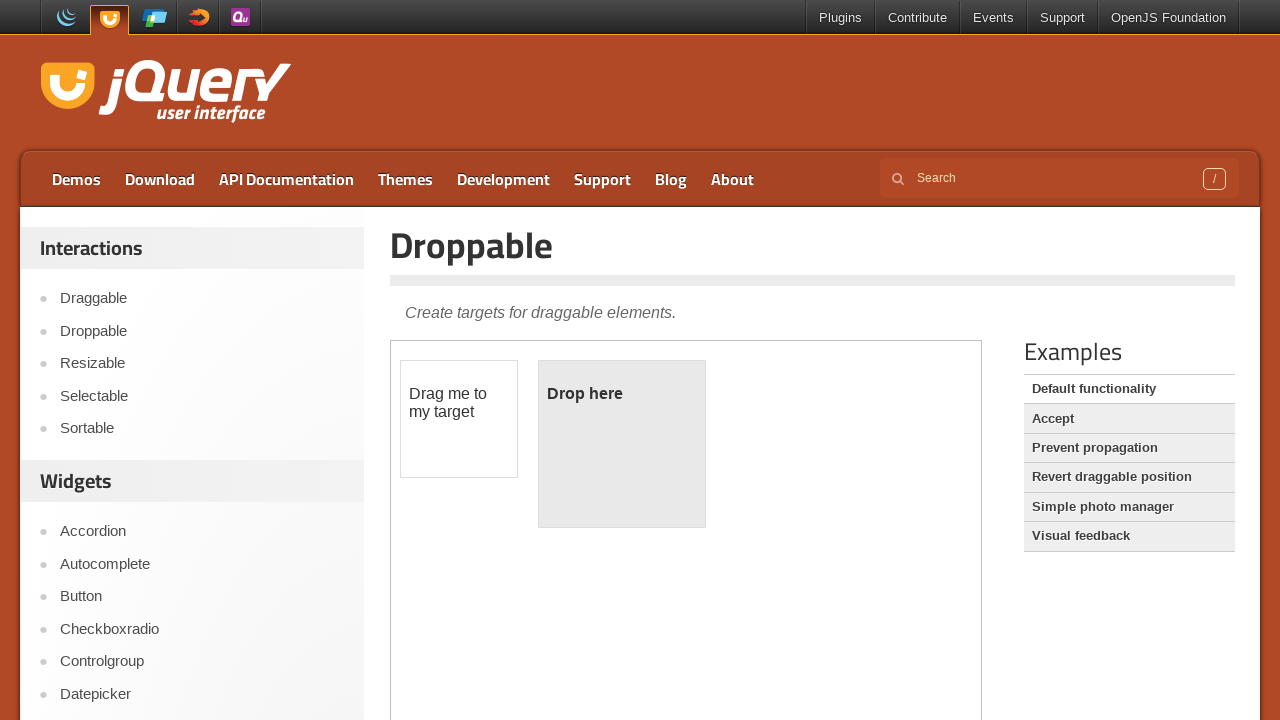

Located the demo frame
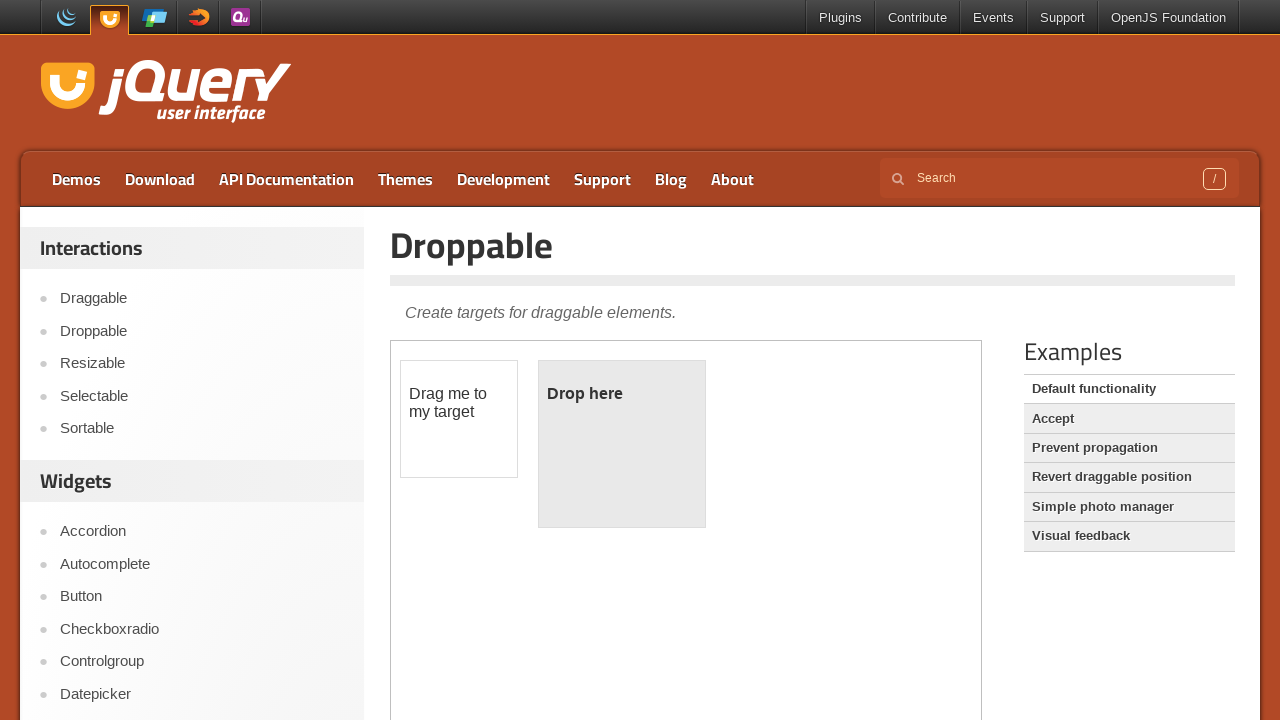

Located the draggable element
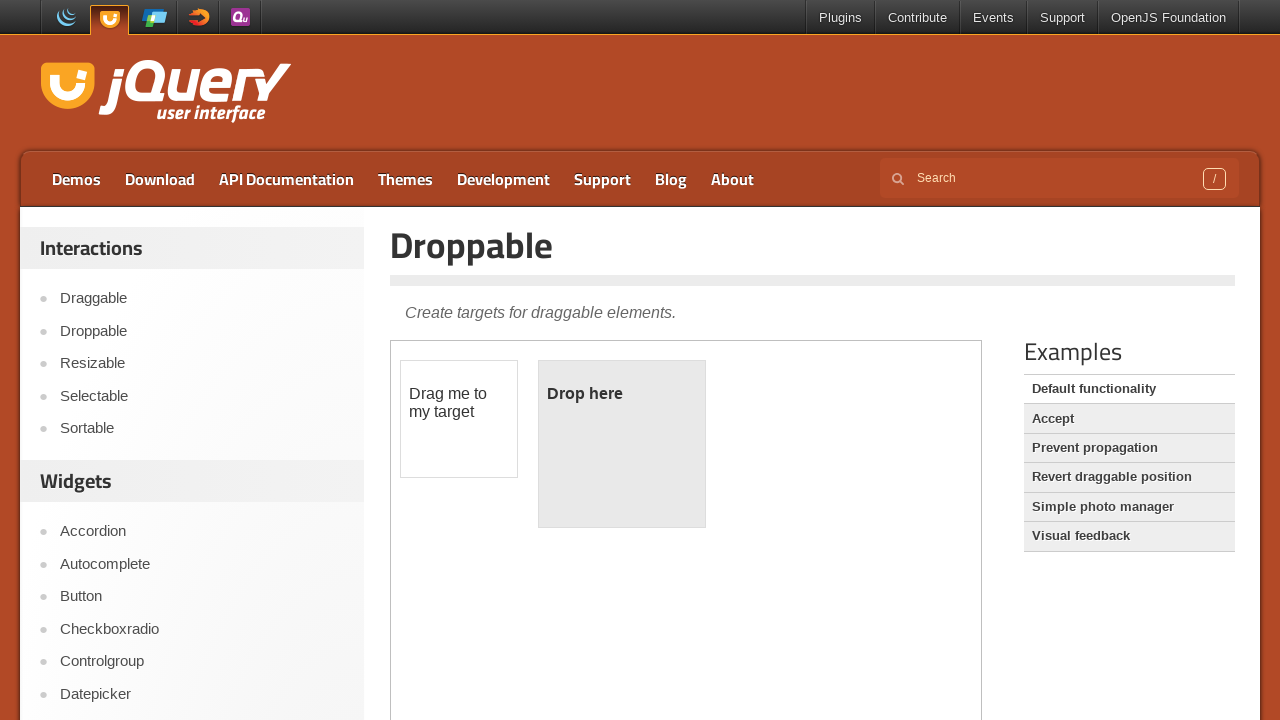

Located the droppable element
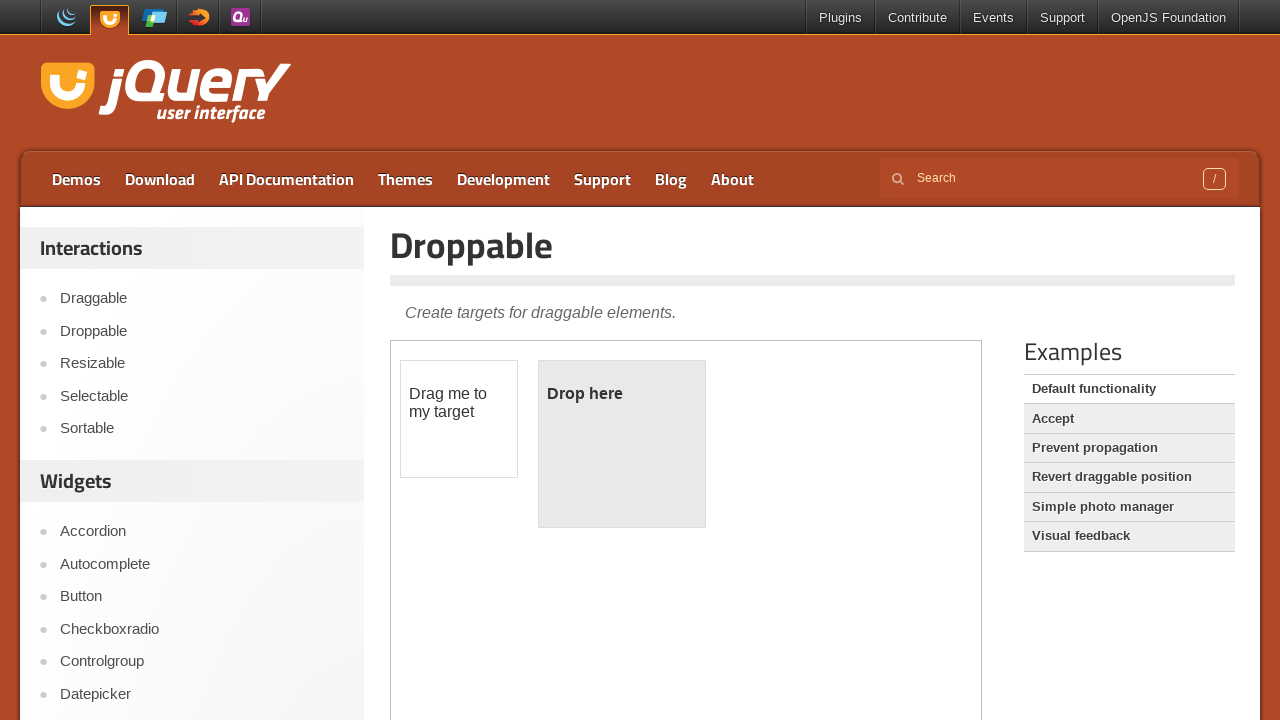

Dragged element from source to destination at (622, 444)
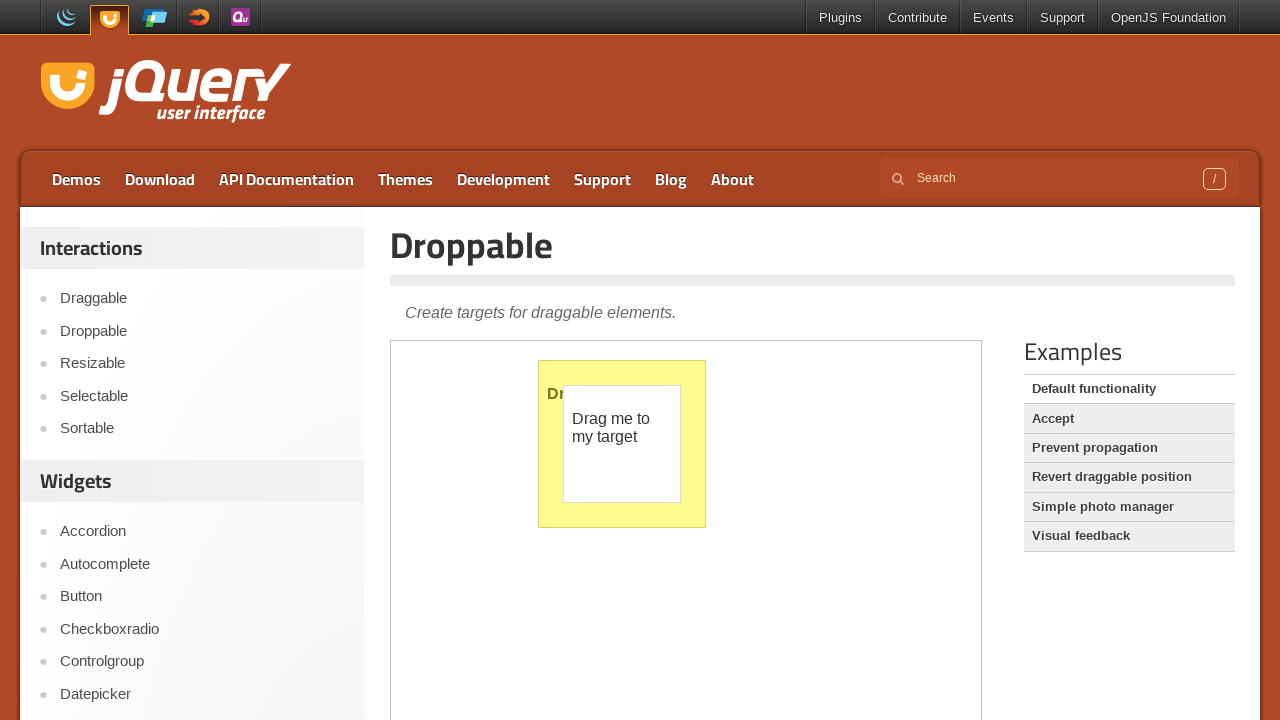

Waited 3 seconds for drag and drop to complete
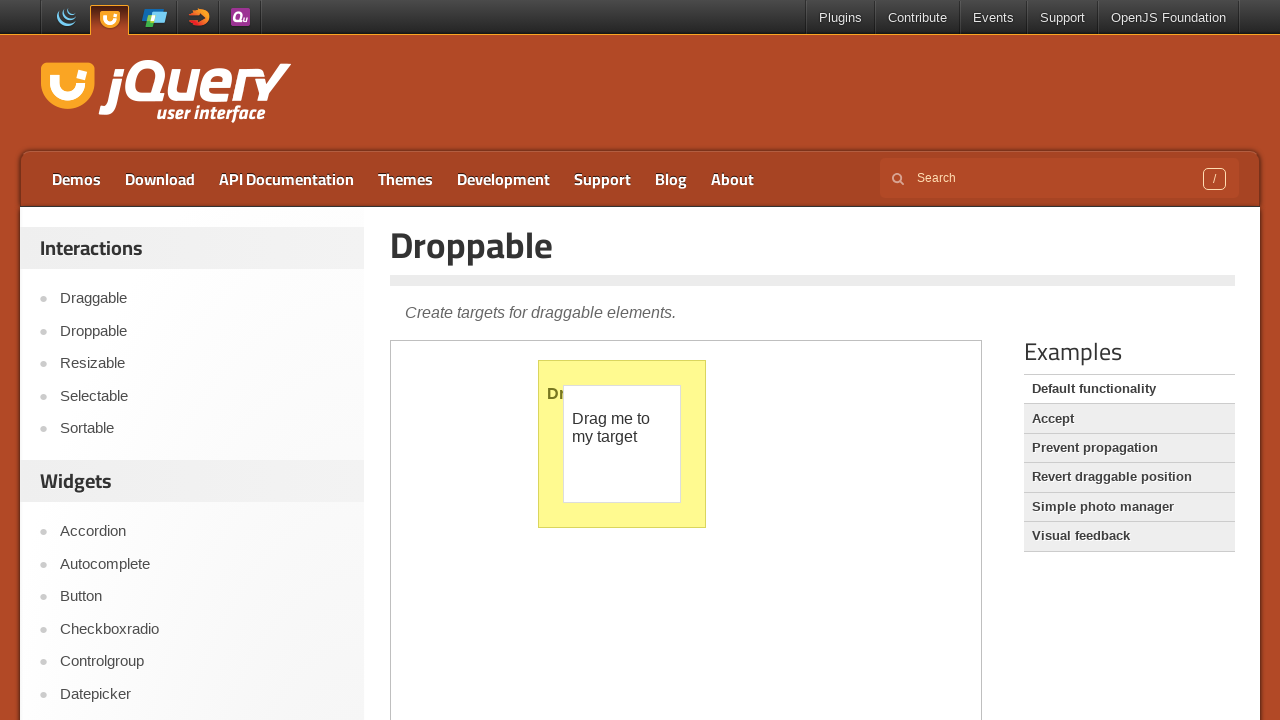

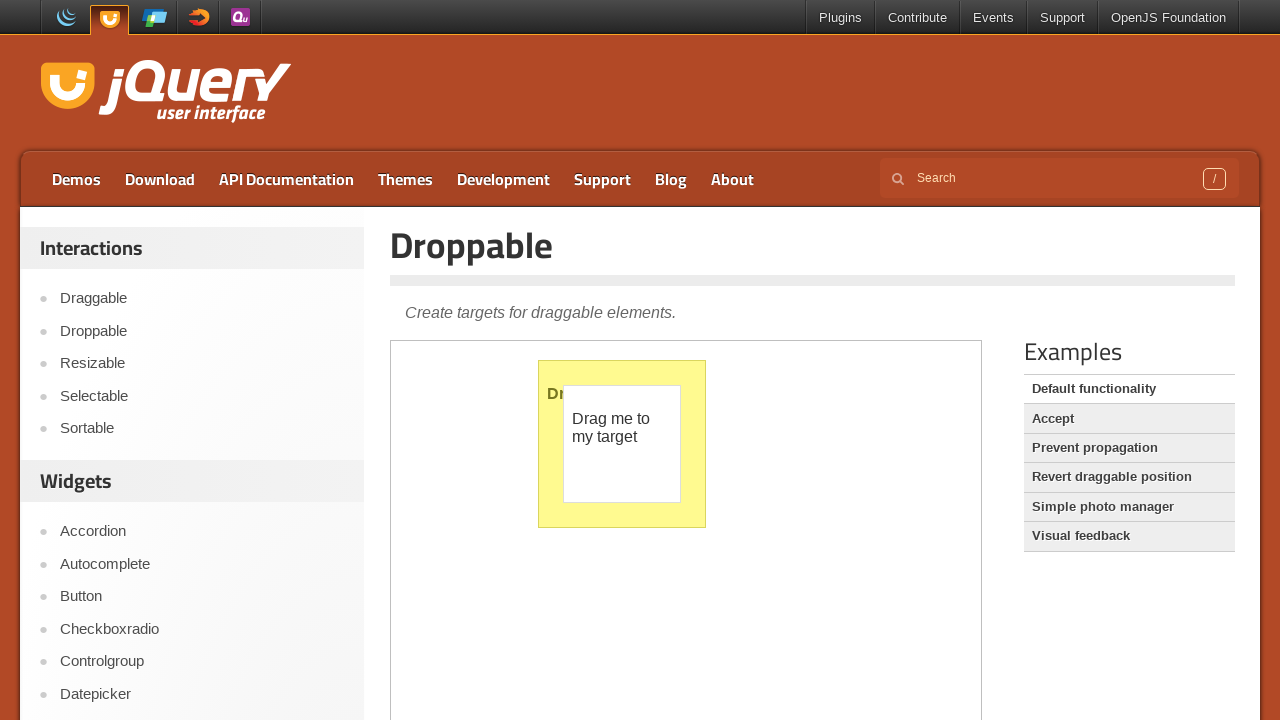